Tests JavaScript confirm dialog by clicking a button to trigger it and dismissing the confirmation

Starting URL: https://the-internet.herokuapp.com/javascript_alerts

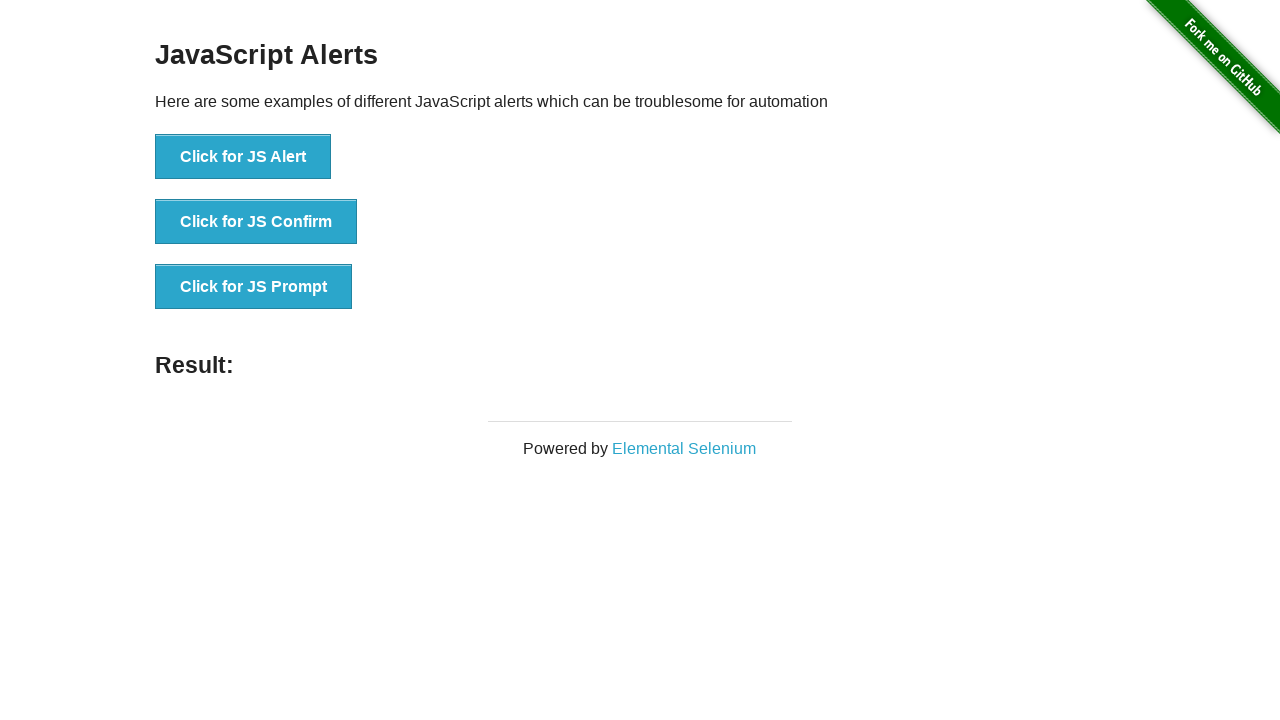

Clicked button to trigger JavaScript confirm dialog at (256, 222) on xpath=//button[text()="Click for JS Confirm"]
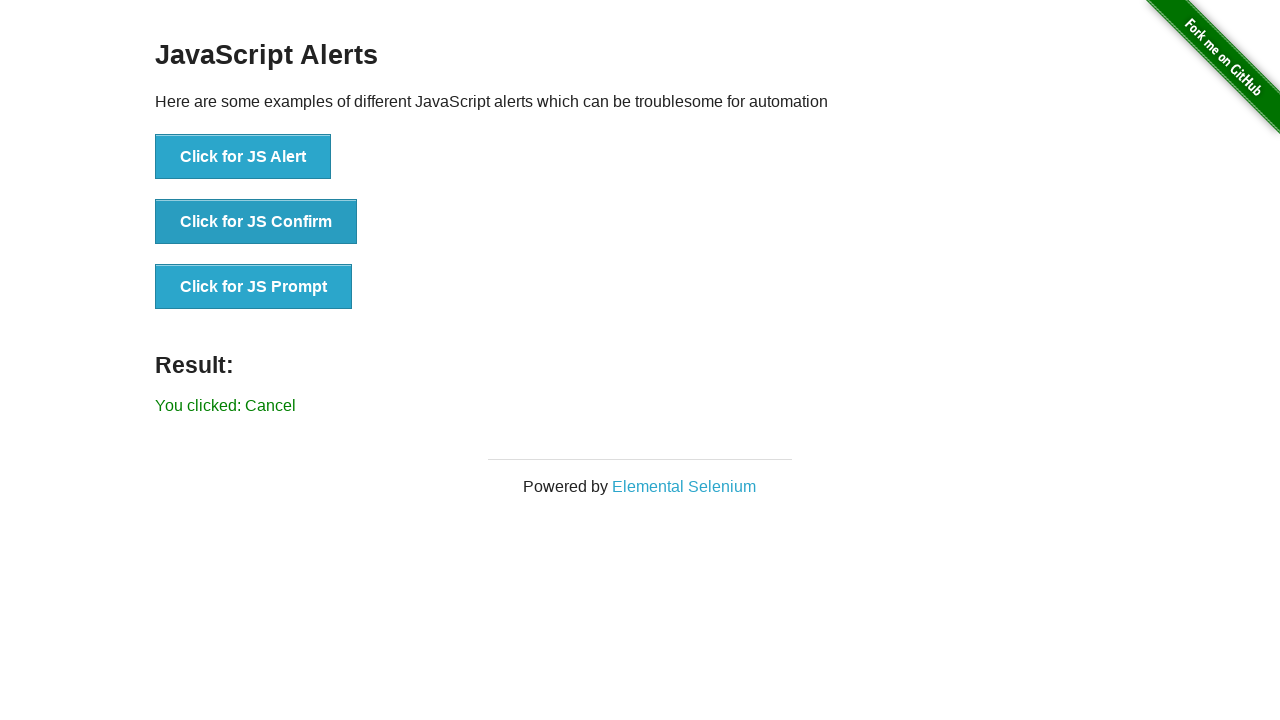

Set up dialog handler to dismiss the confirm dialog
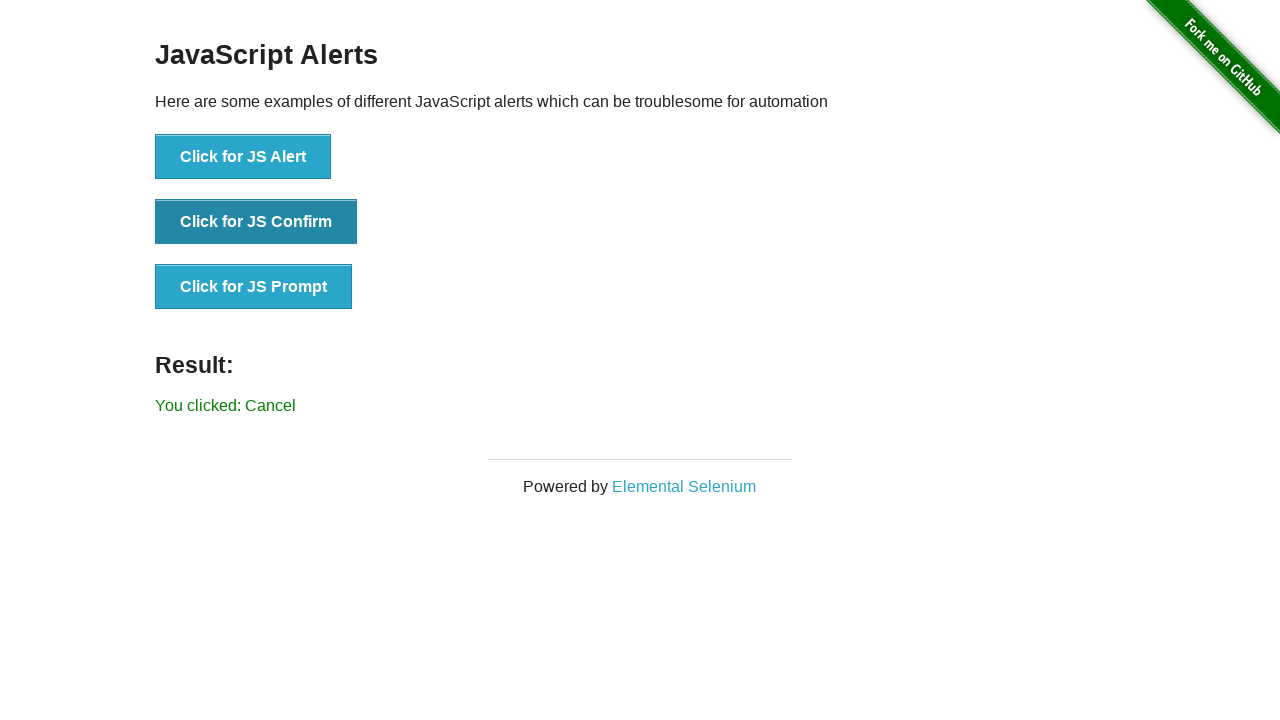

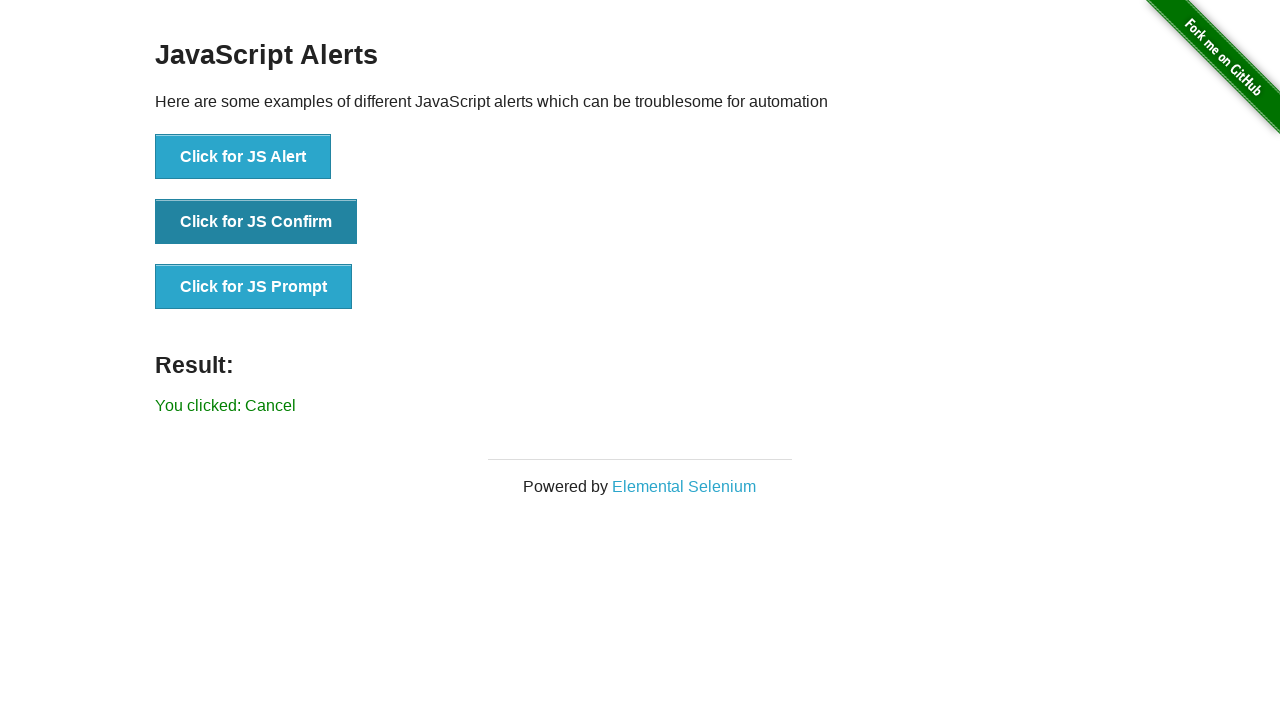